Tests finding a link by its mathematically calculated text, clicking it, then filling out a form with personal information (first name, last name, city, country) and submitting it.

Starting URL: http://suninjuly.github.io/find_link_text

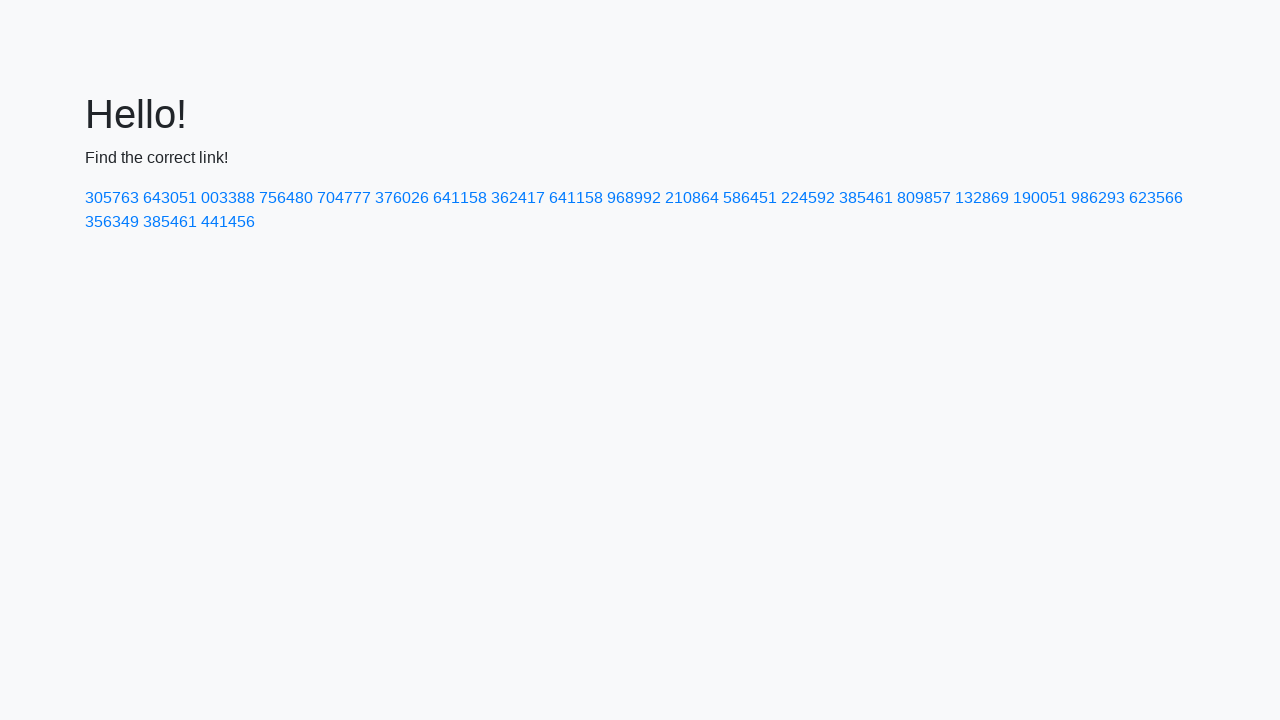

Clicked link with calculated text '224592' at (808, 198) on a:text('224592')
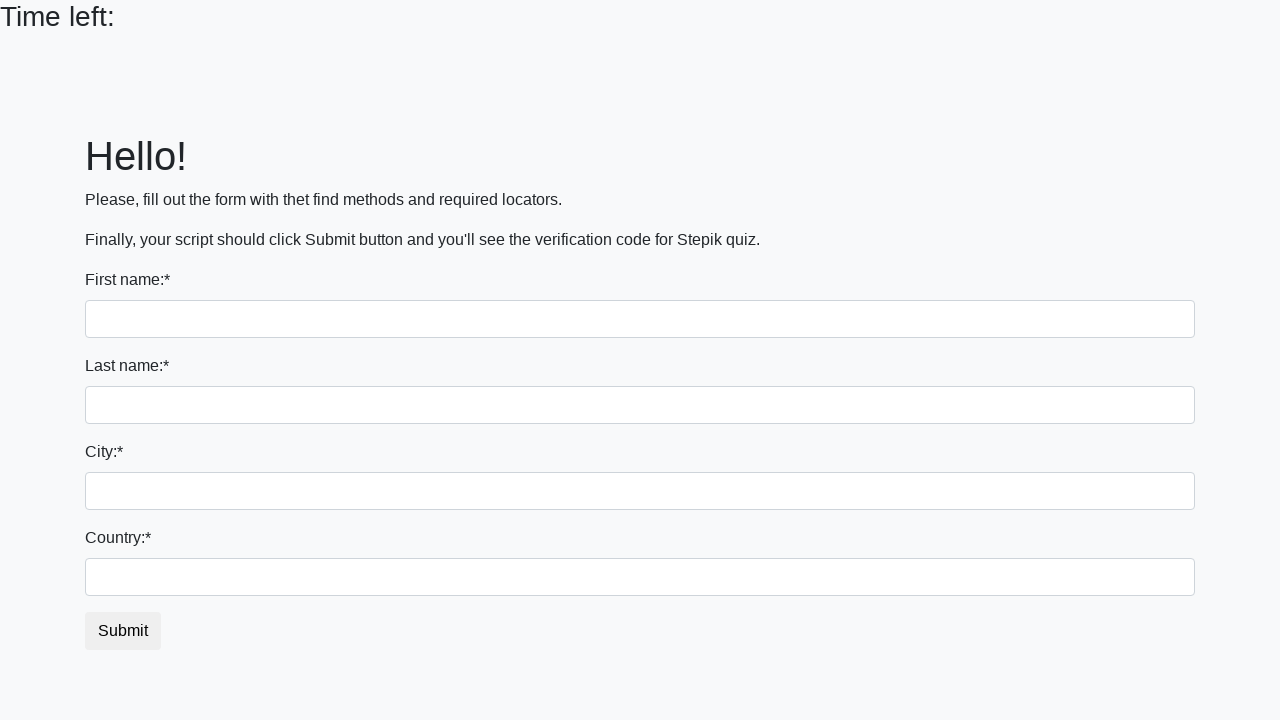

Filled first name field with 'Ivan' on input
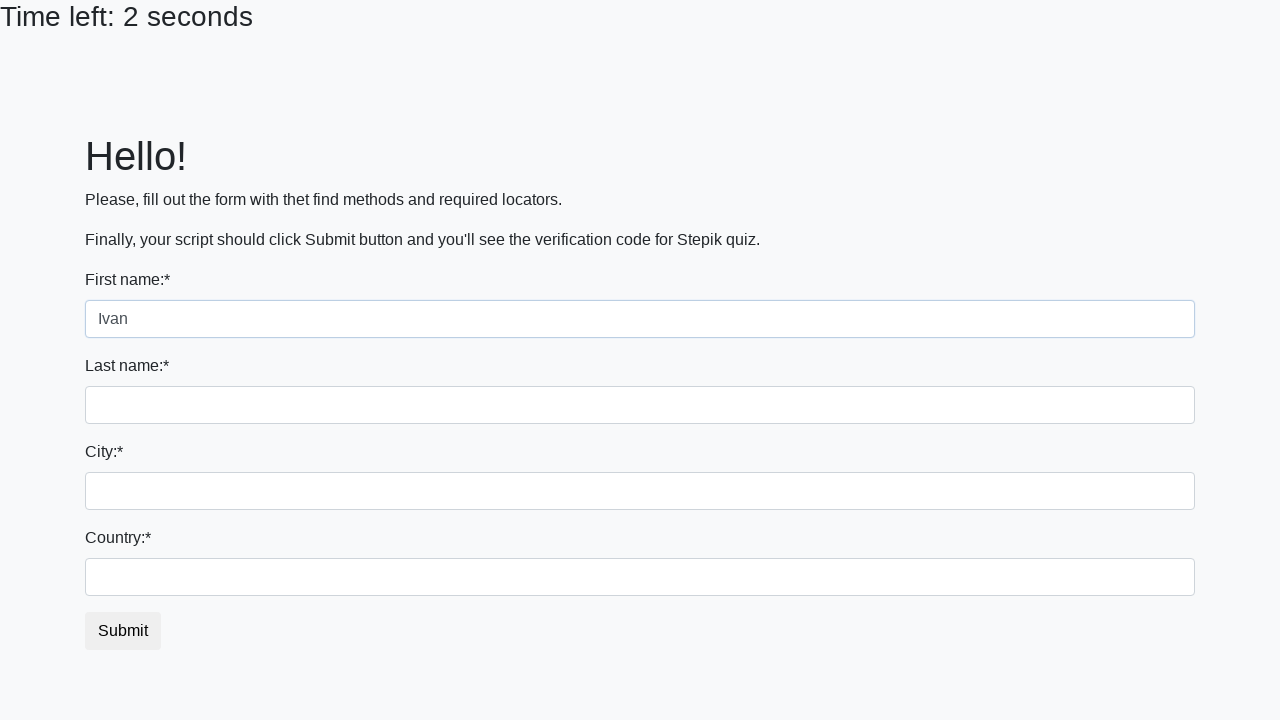

Filled last name field with 'Petrov' on input[name='last_name']
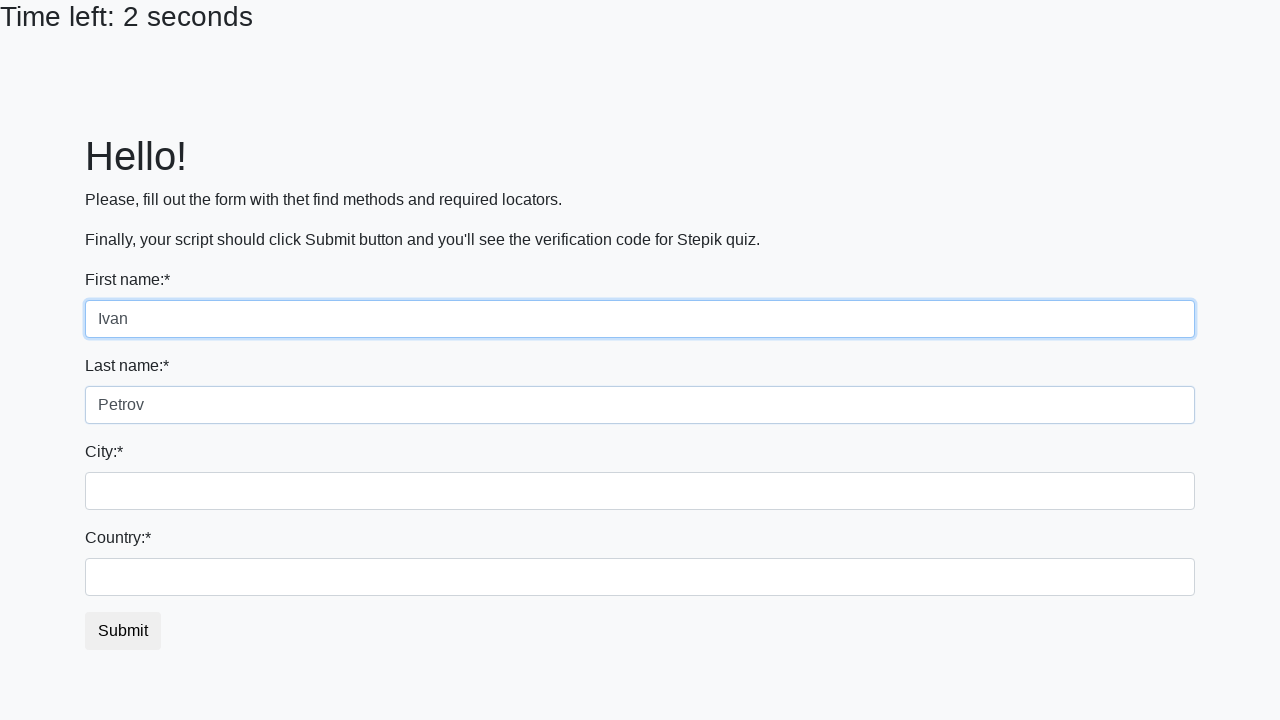

Filled city field with 'Smolensk' on .form-control.city
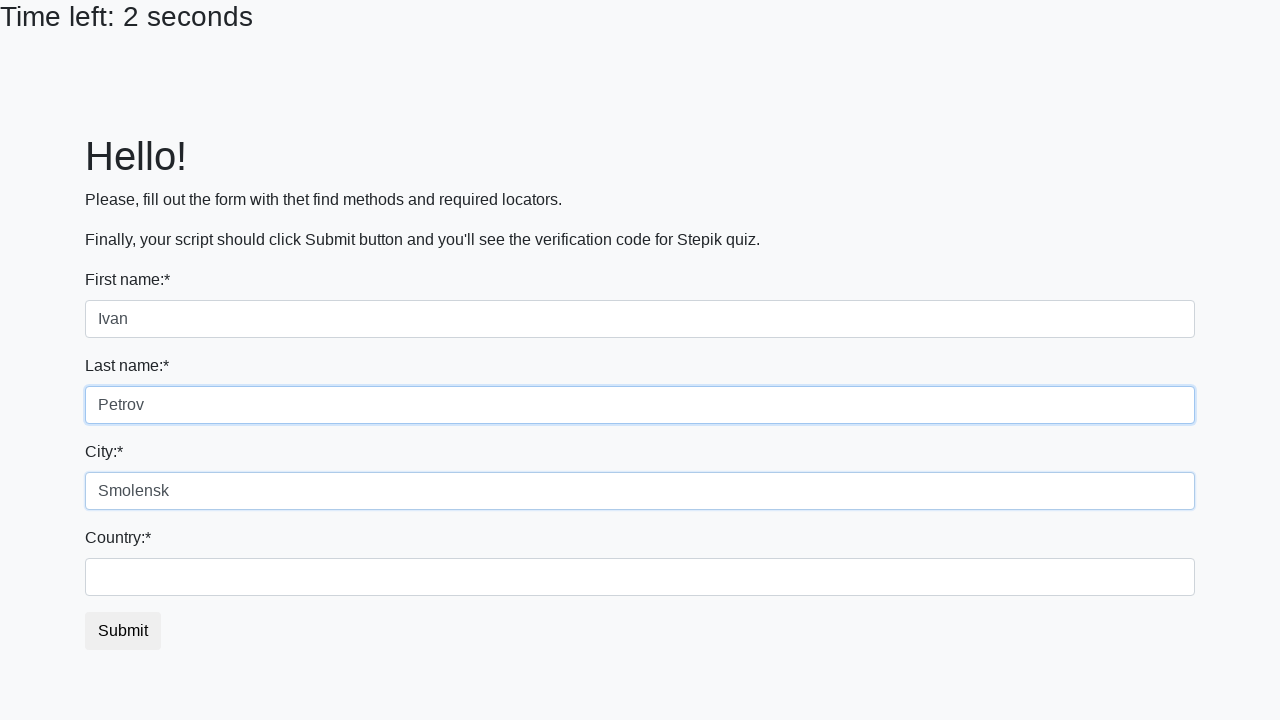

Filled country field with 'Russia' on #country
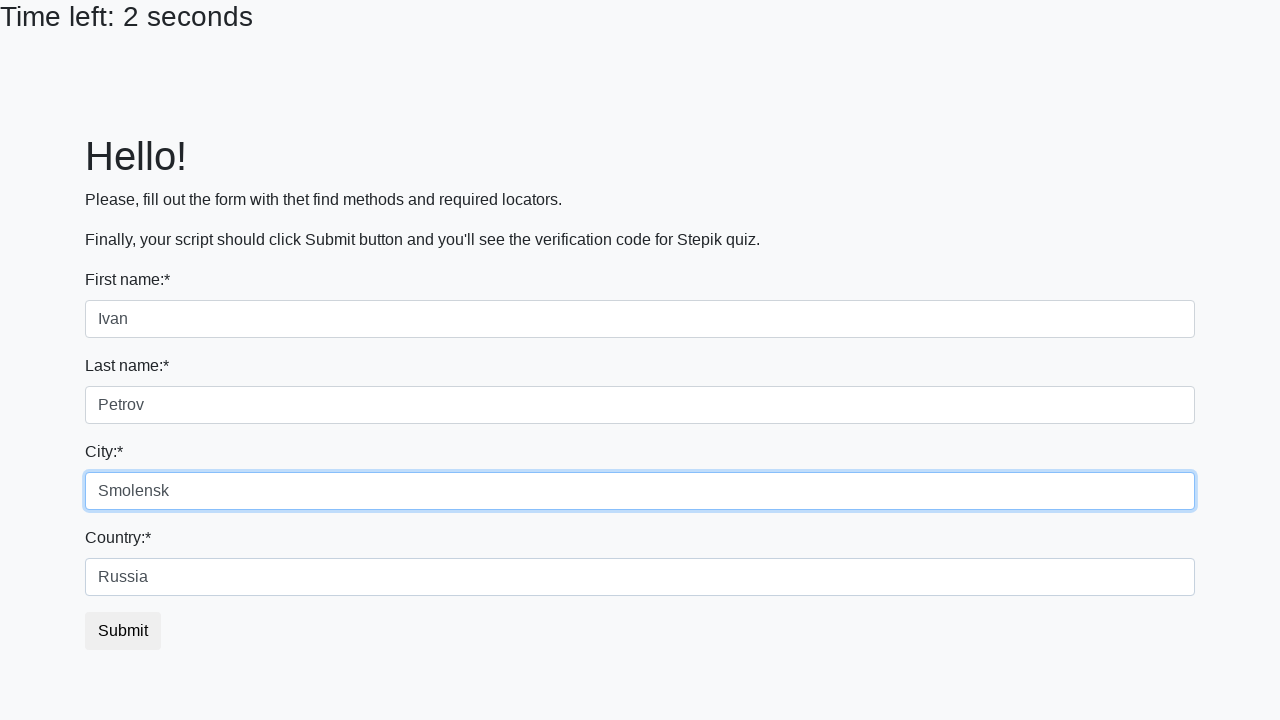

Clicked submit button to submit form at (123, 631) on button.btn
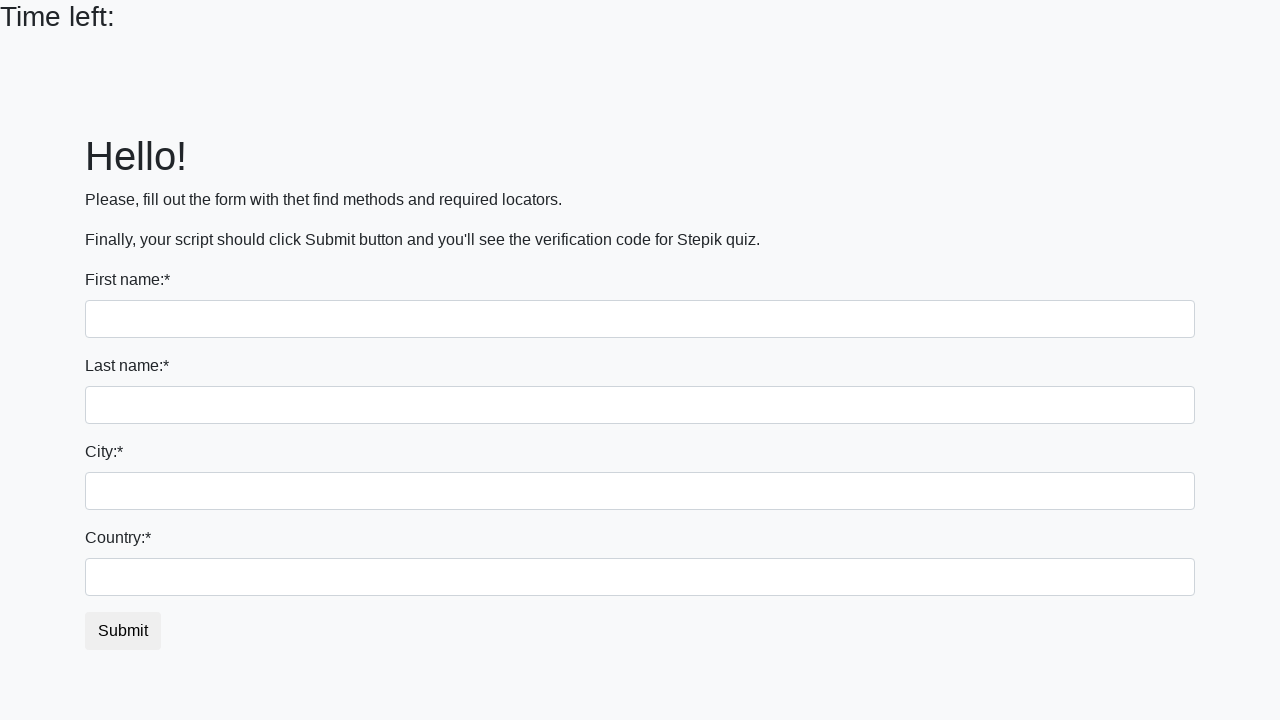

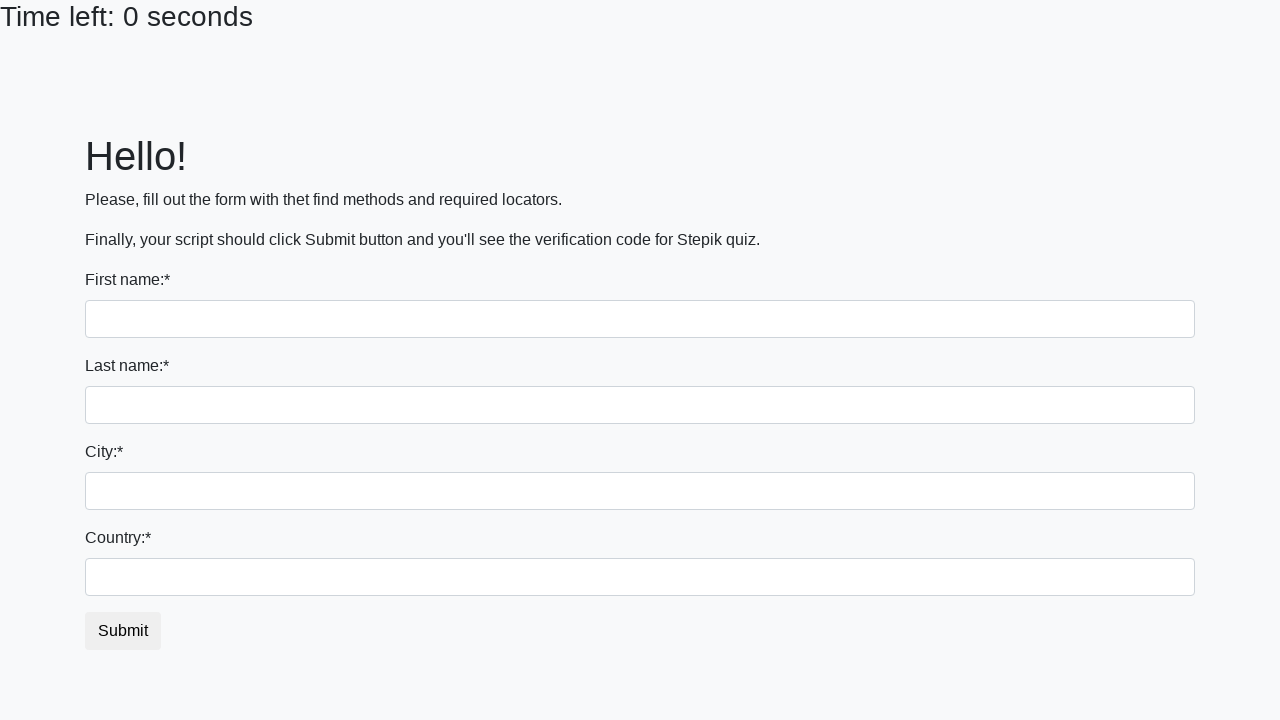